Tests an e-commerce flow by adding Broccoli to cart, proceeding to checkout, and applying a promo code

Starting URL: https://rahulshettyacademy.com/seleniumPractise/#/

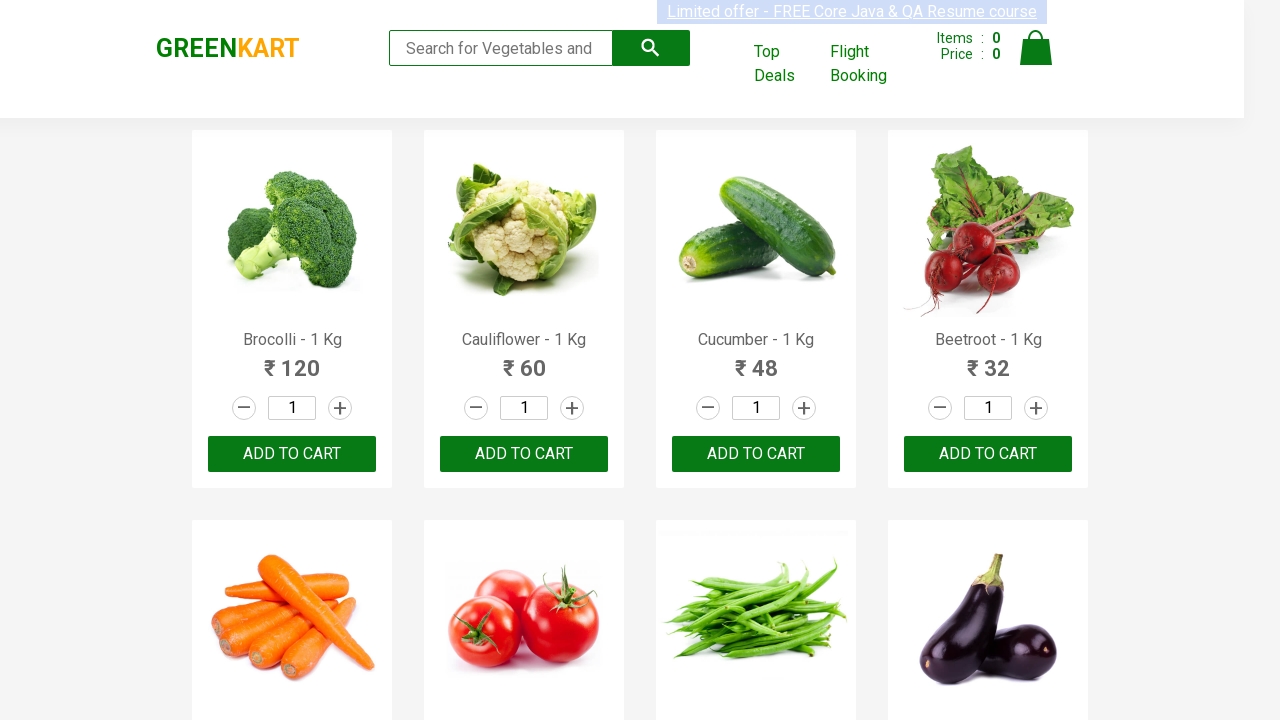

Retrieved all vegetable product names from the page
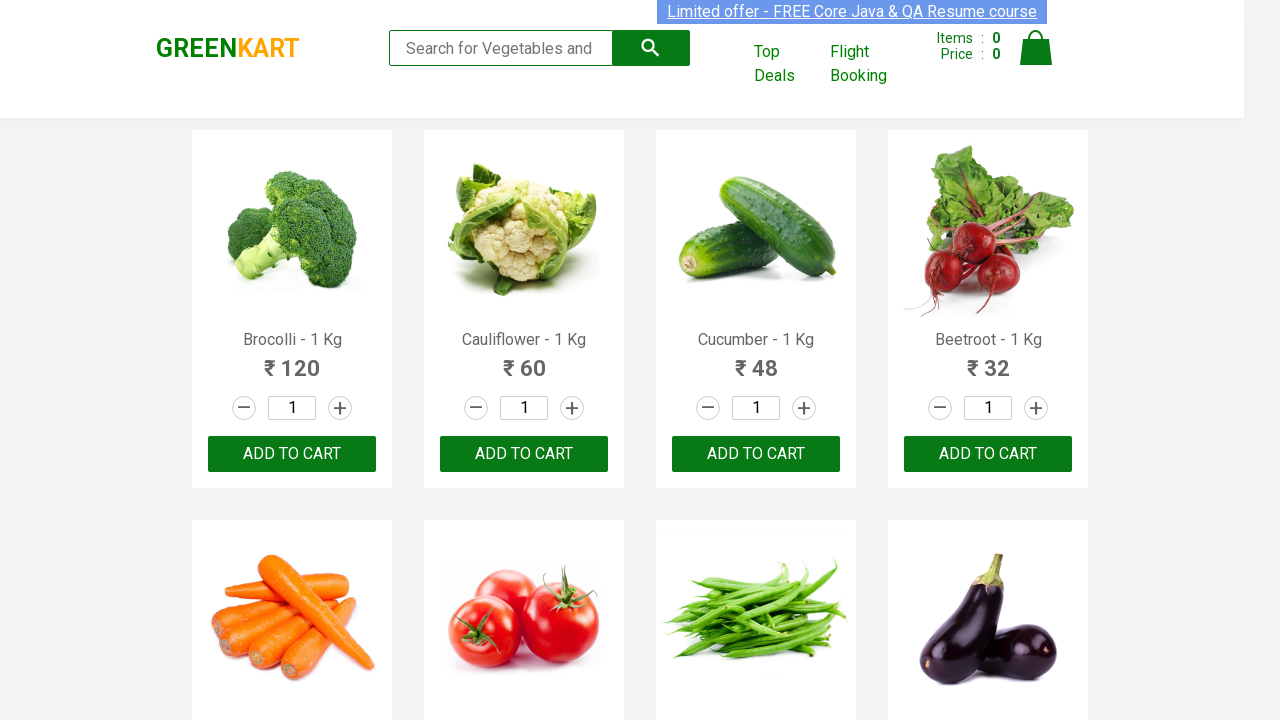

Retrieved all product action buttons
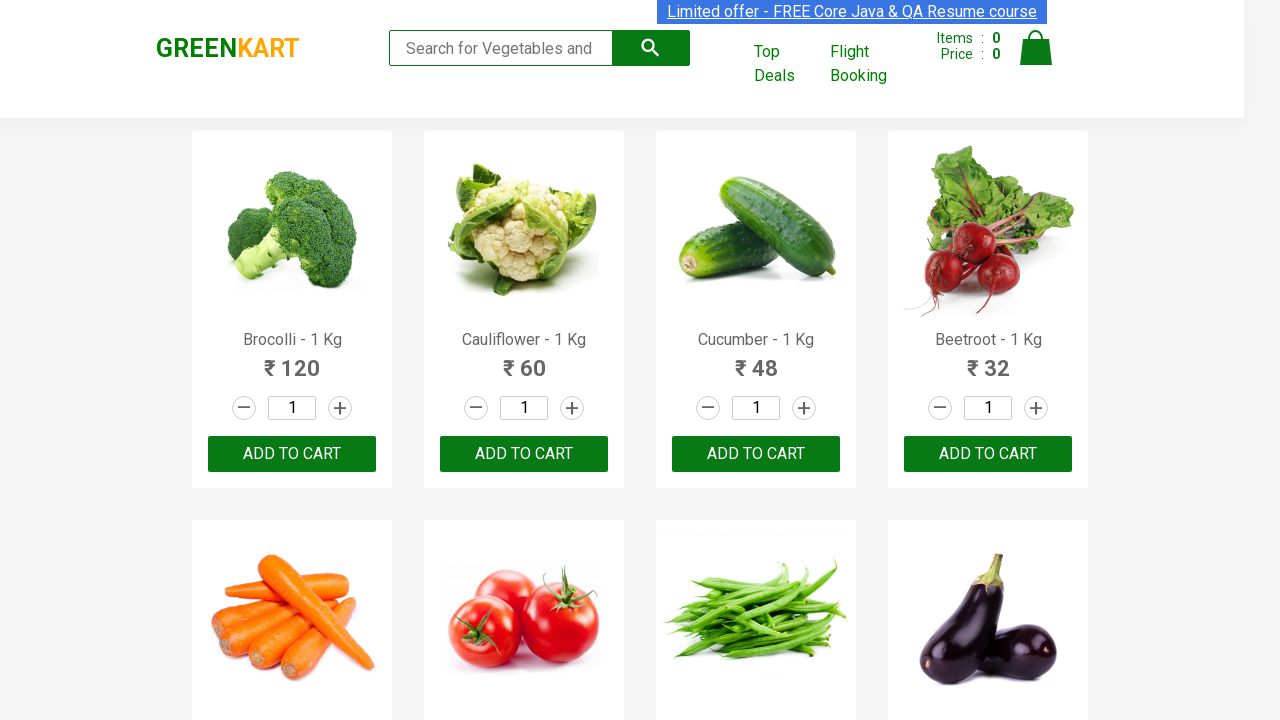

Clicked 'Add to Cart' button for Broccoli
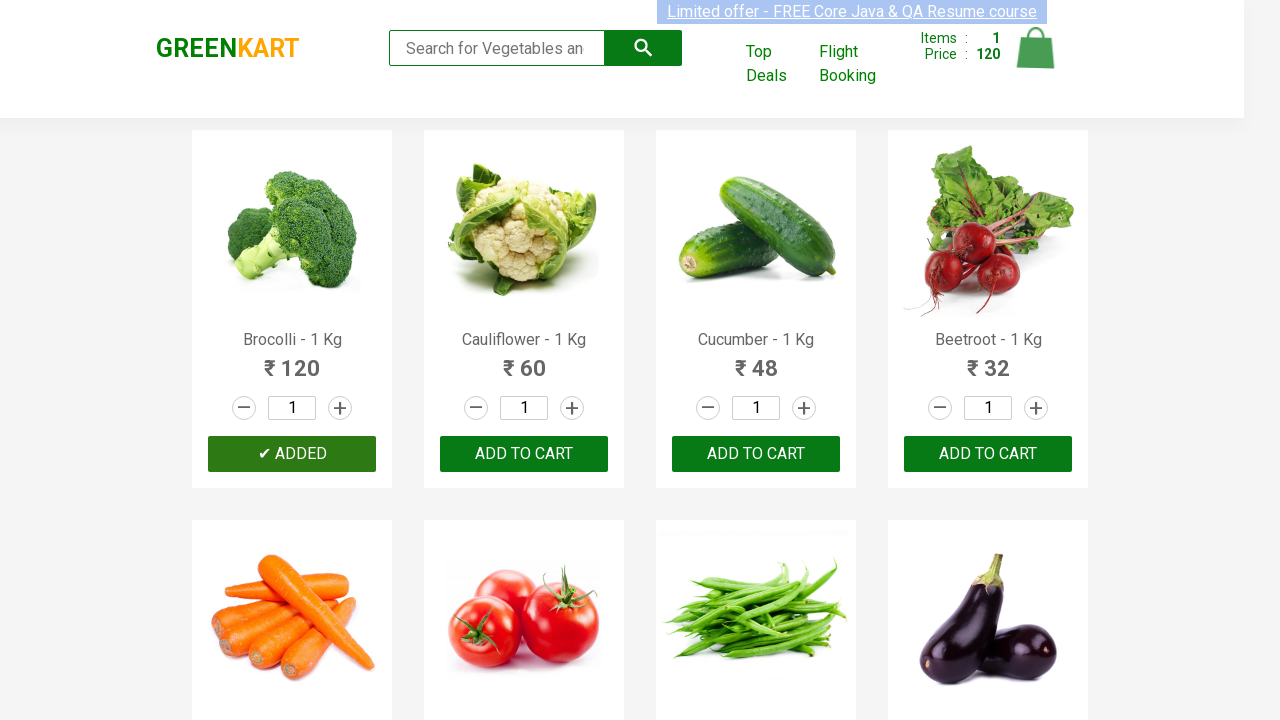

Clicked on the cart icon to open cart at (1036, 48) on img[alt='Cart']
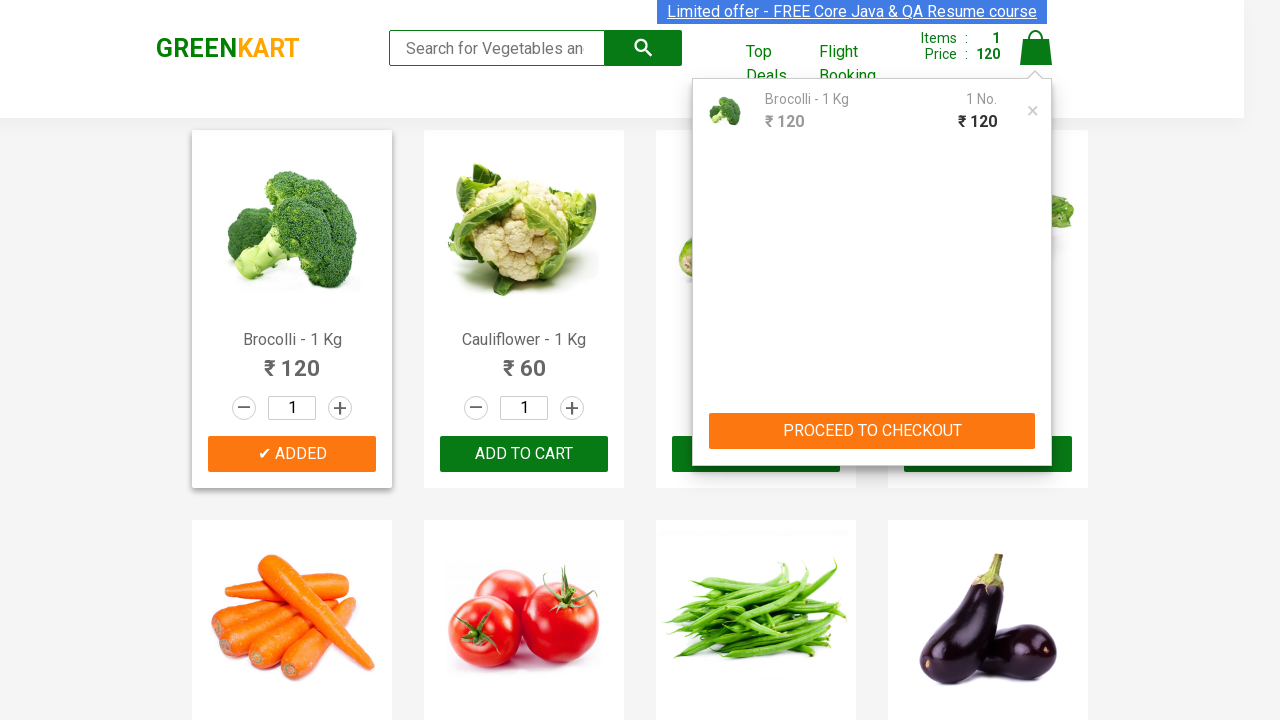

Clicked 'PROCEED TO CHECKOUT' button at (872, 431) on xpath=//button[text()='PROCEED TO CHECKOUT']
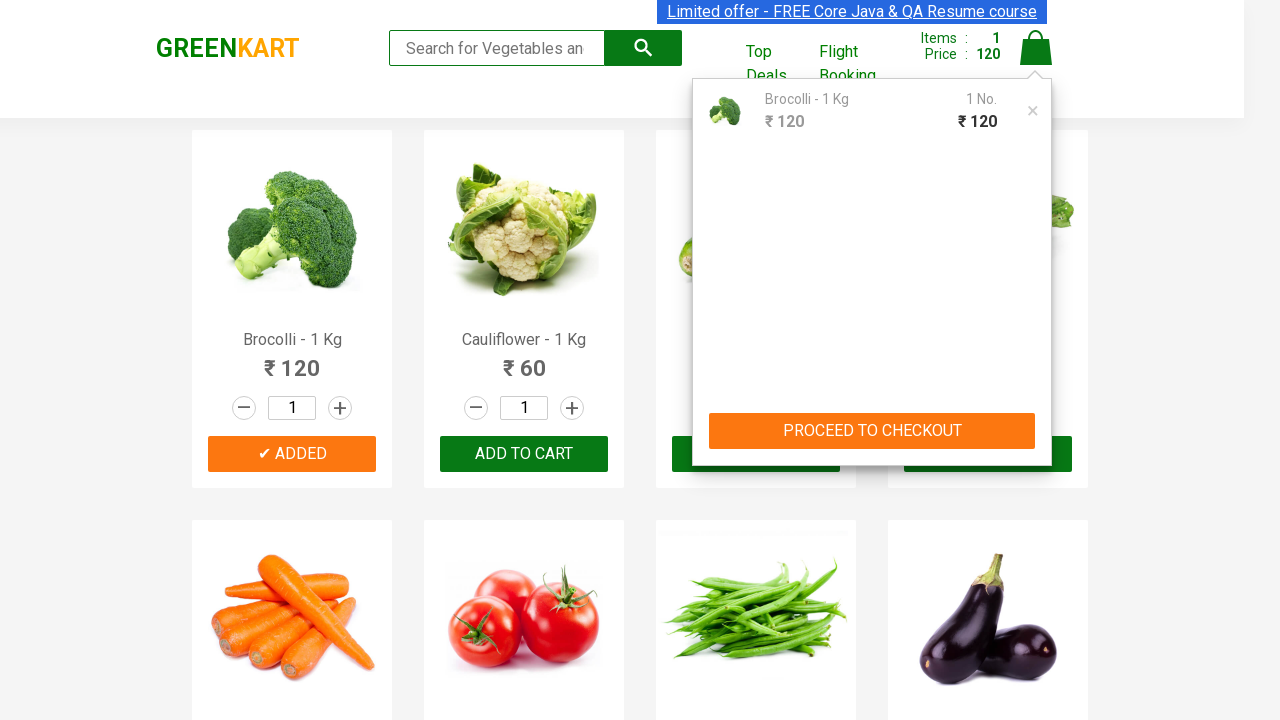

Checkout page loaded successfully
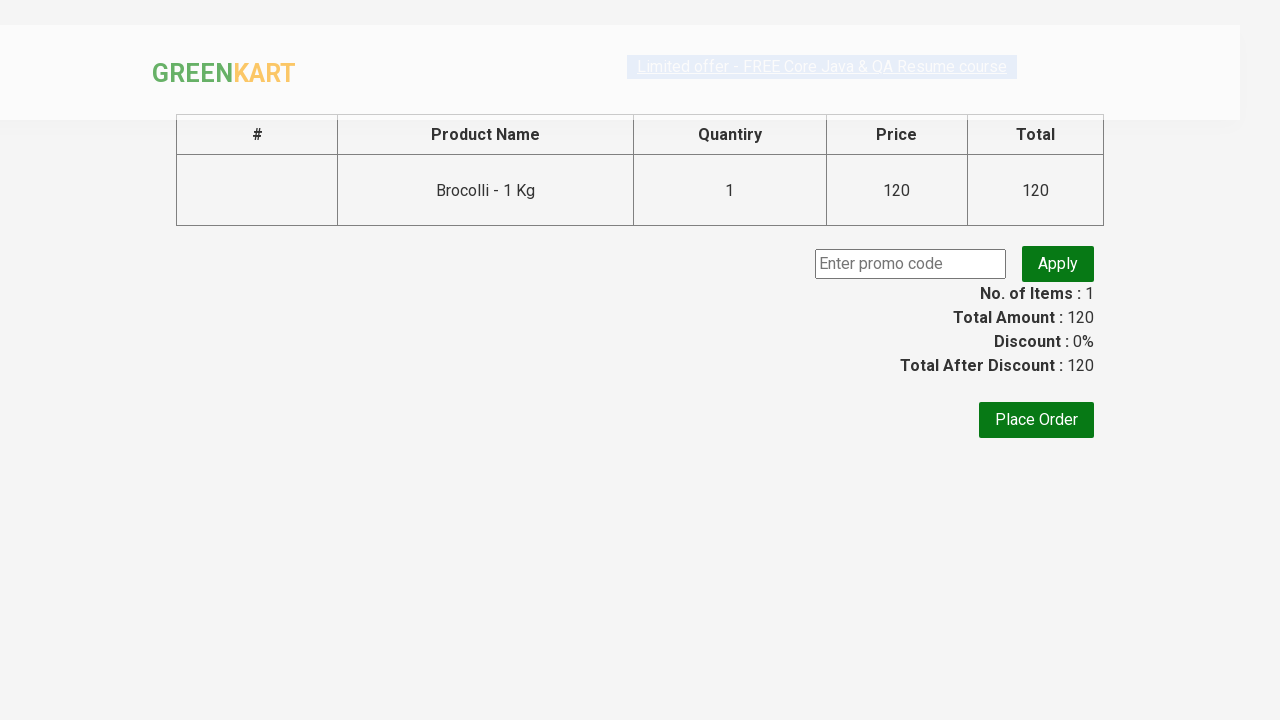

Filled promo code field with 'sachin' on .promoCode
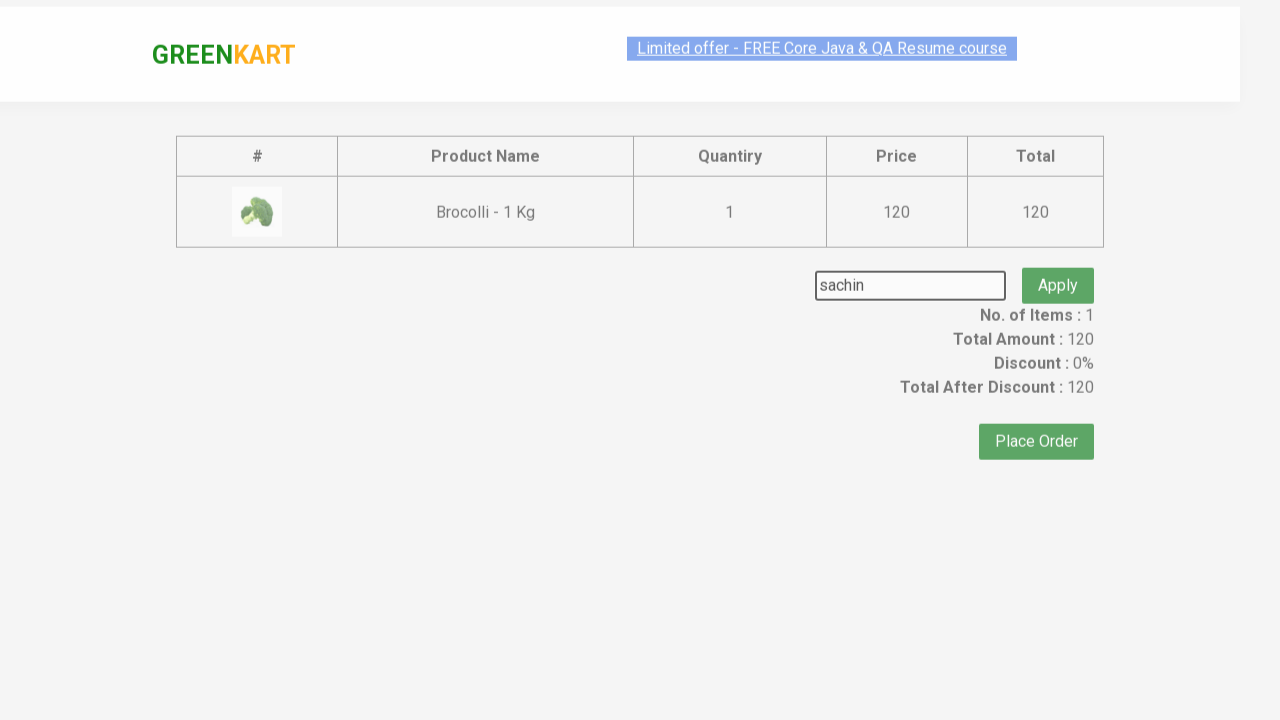

Clicked 'Apply Promo' button at (1058, 264) on .promoBtn
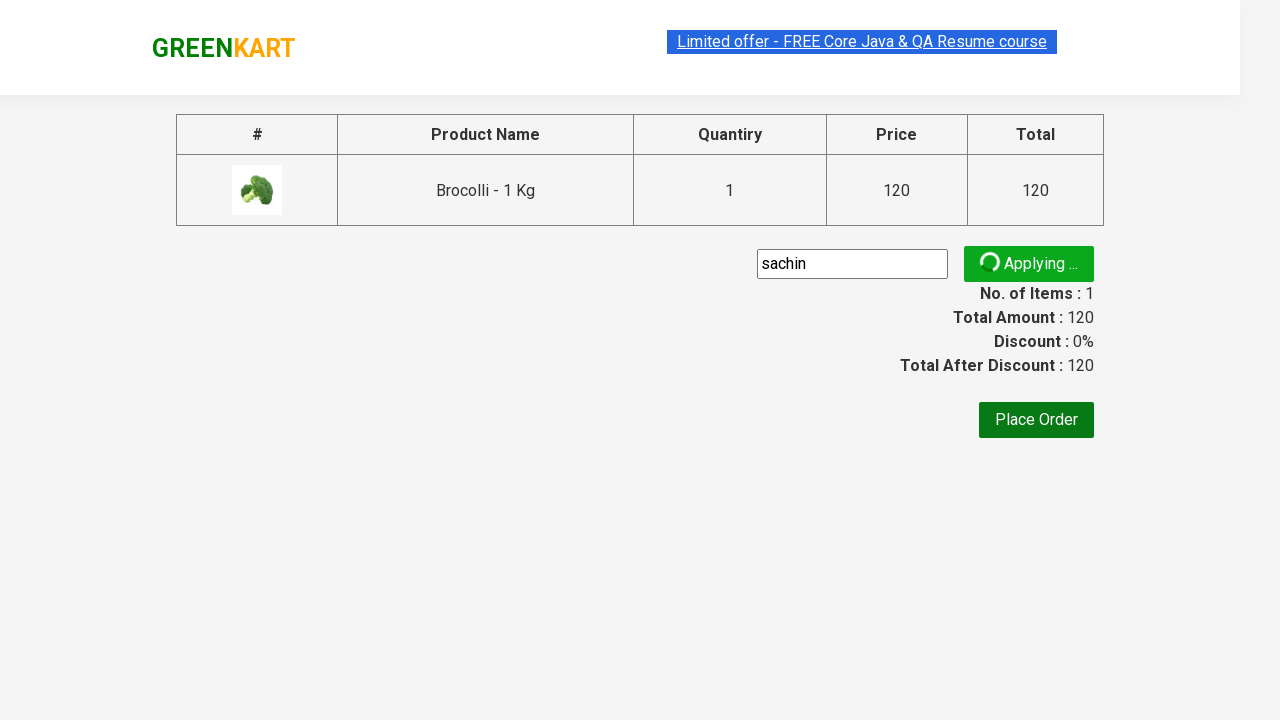

Promo code validation information appeared on the page
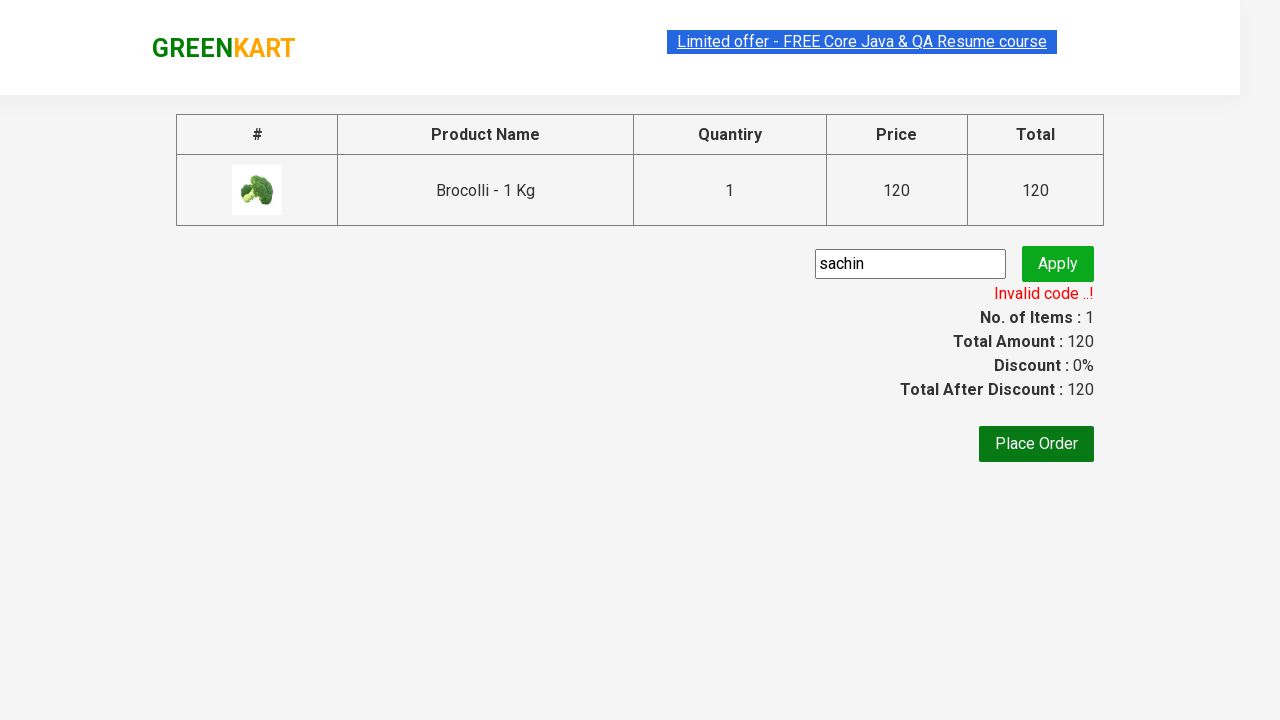

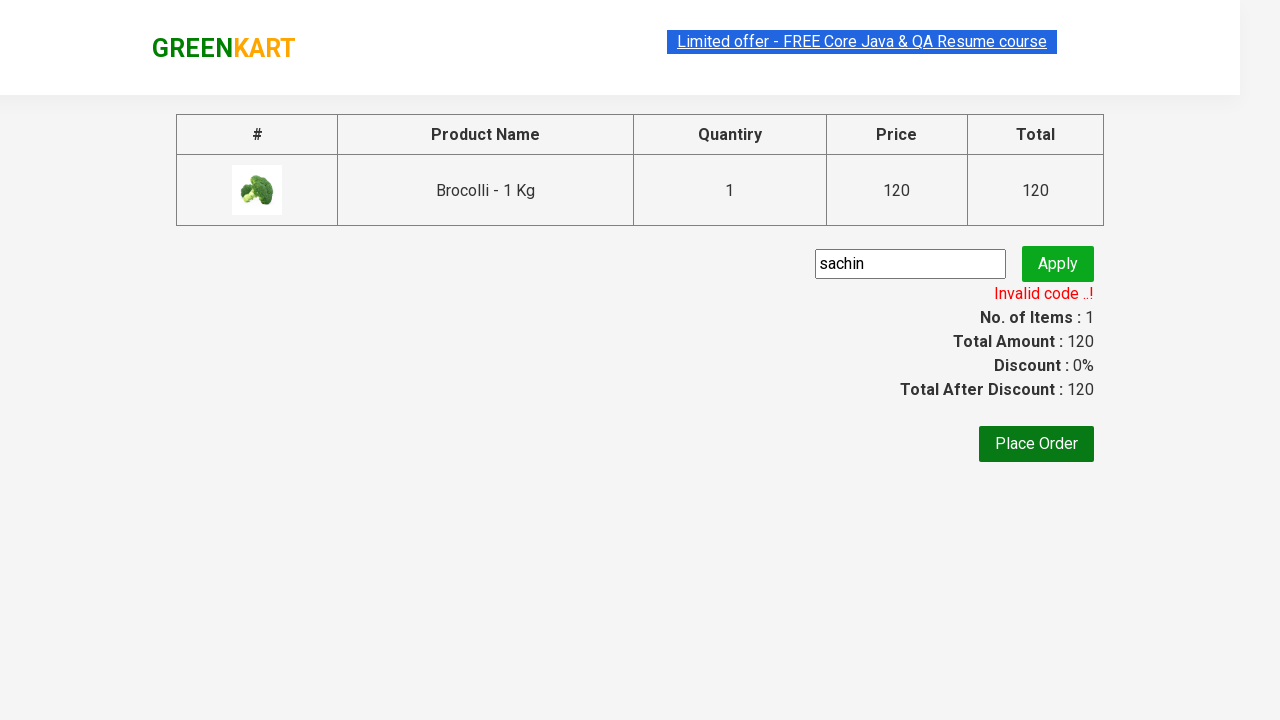